Launches the OrangeHRM demo application and verifies the page loads successfully by waiting for the login page to appear.

Starting URL: https://opensource-demo.orangehrmlive.com/

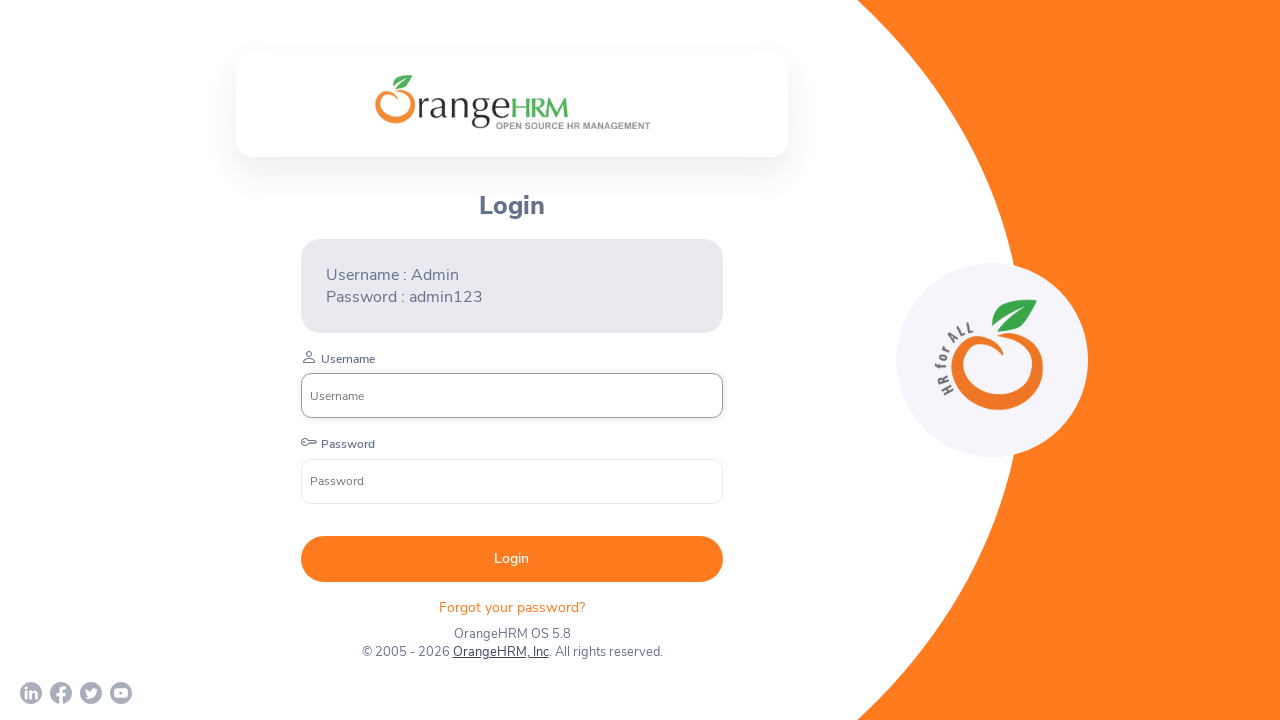

Navigated to OrangeHRM demo application
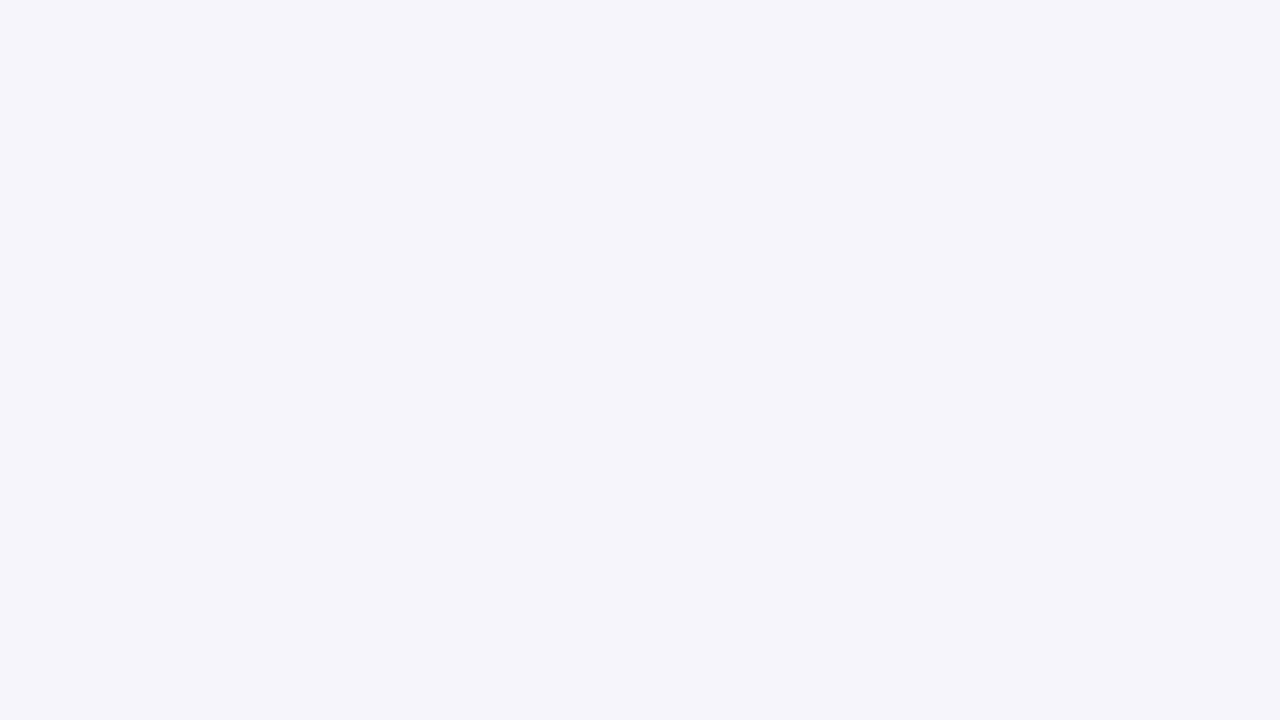

Login page loaded successfully - username input field appeared
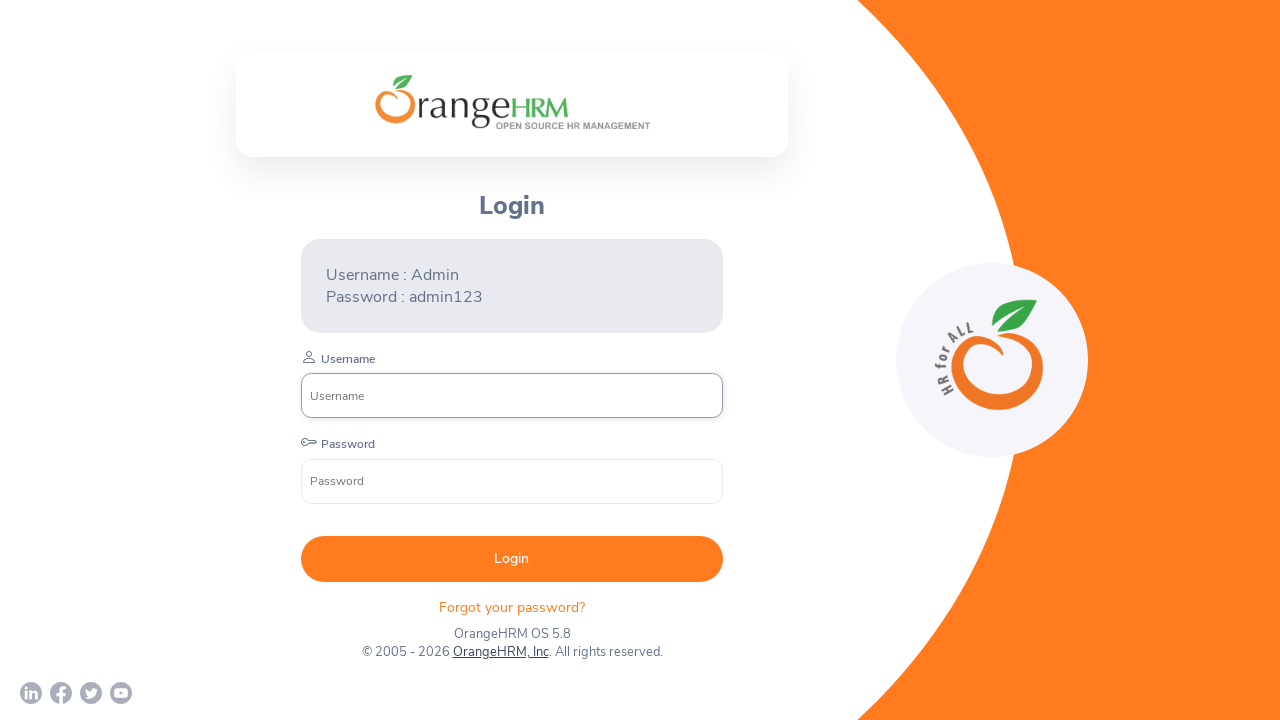

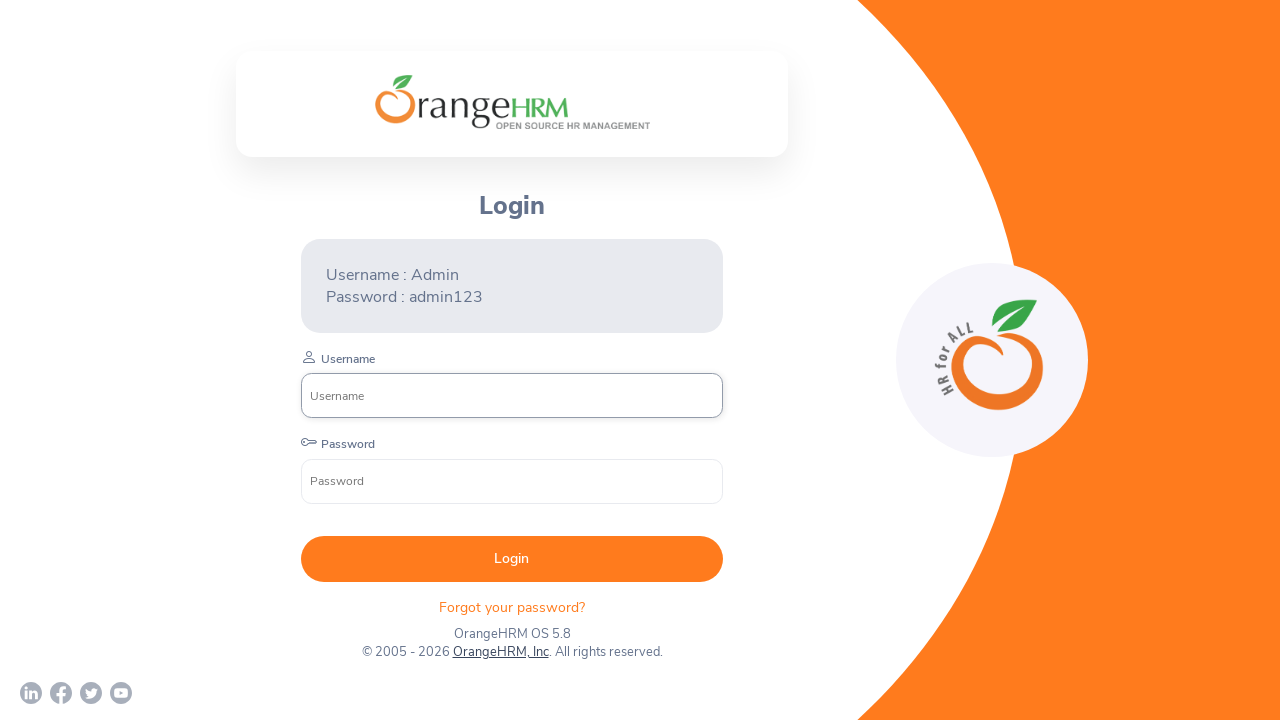